Tests alert handling by entering name in input field, clicking confirm button and dismissing the alert dialog

Starting URL: https://www.letskodeit.com/practice

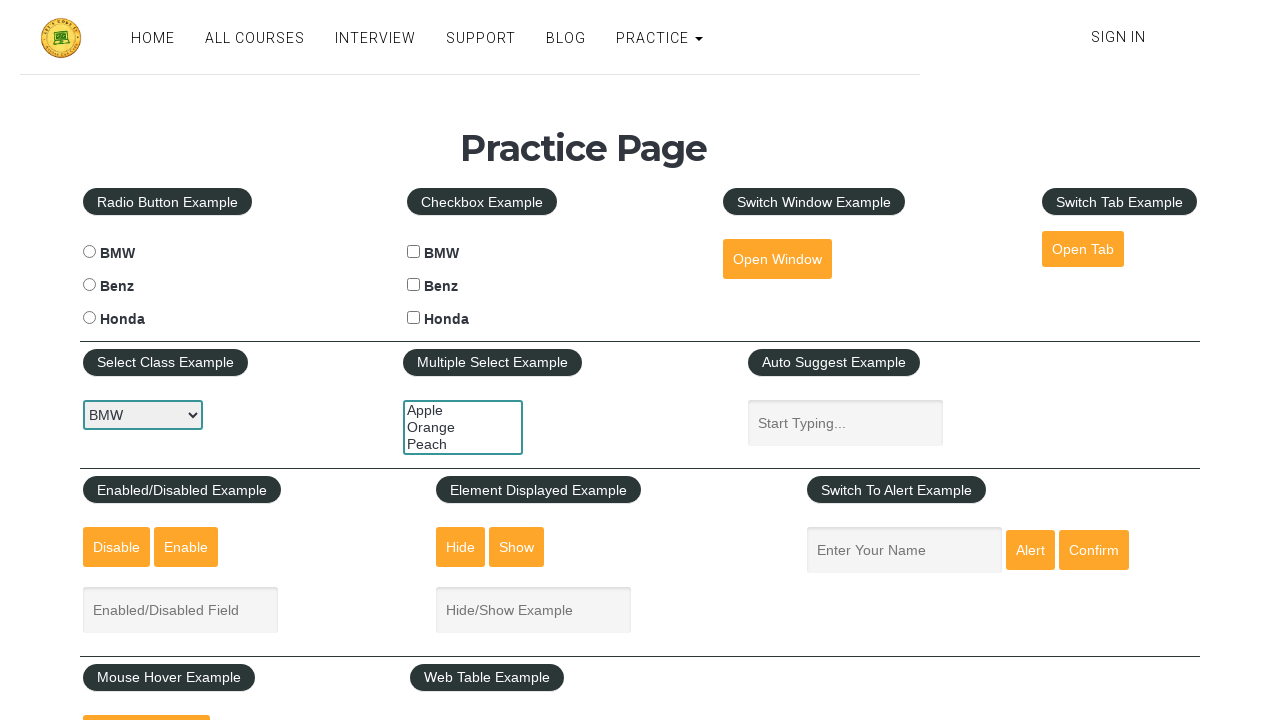

Filled name input field with 'SOHIBA' on #name.inputs
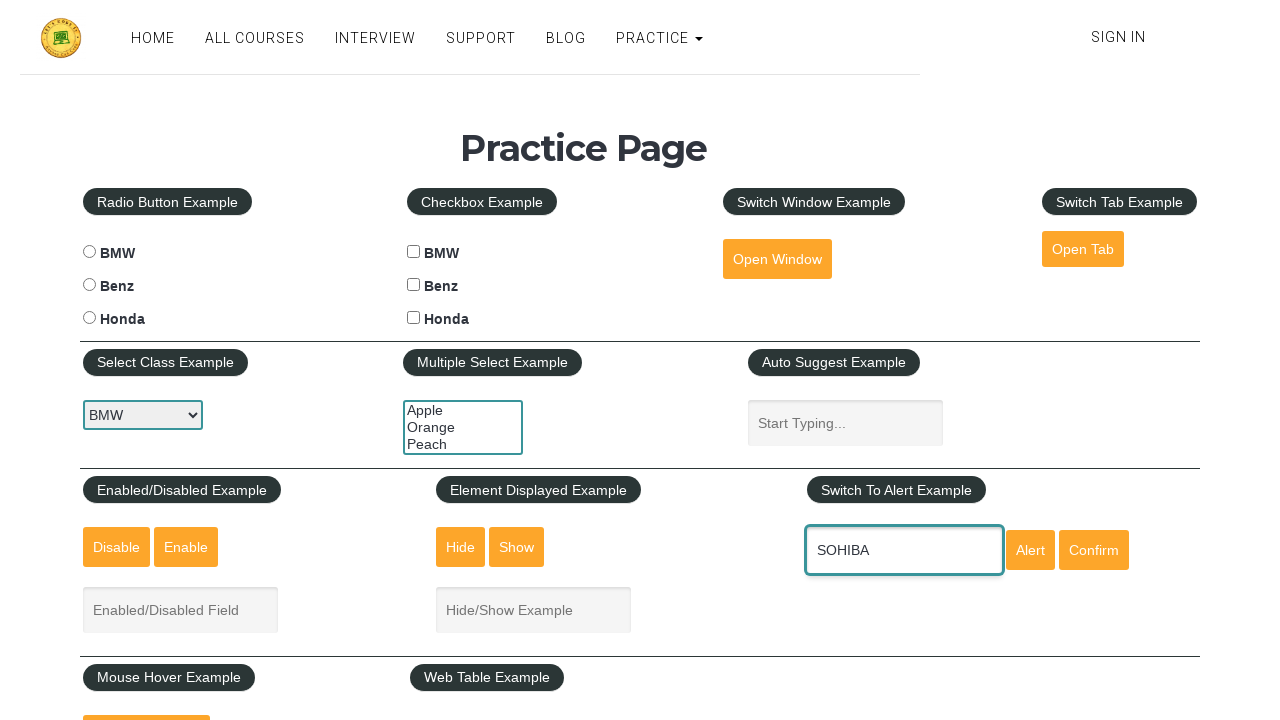

Clicked confirm button to trigger alert at (1094, 550) on #confirmbtn
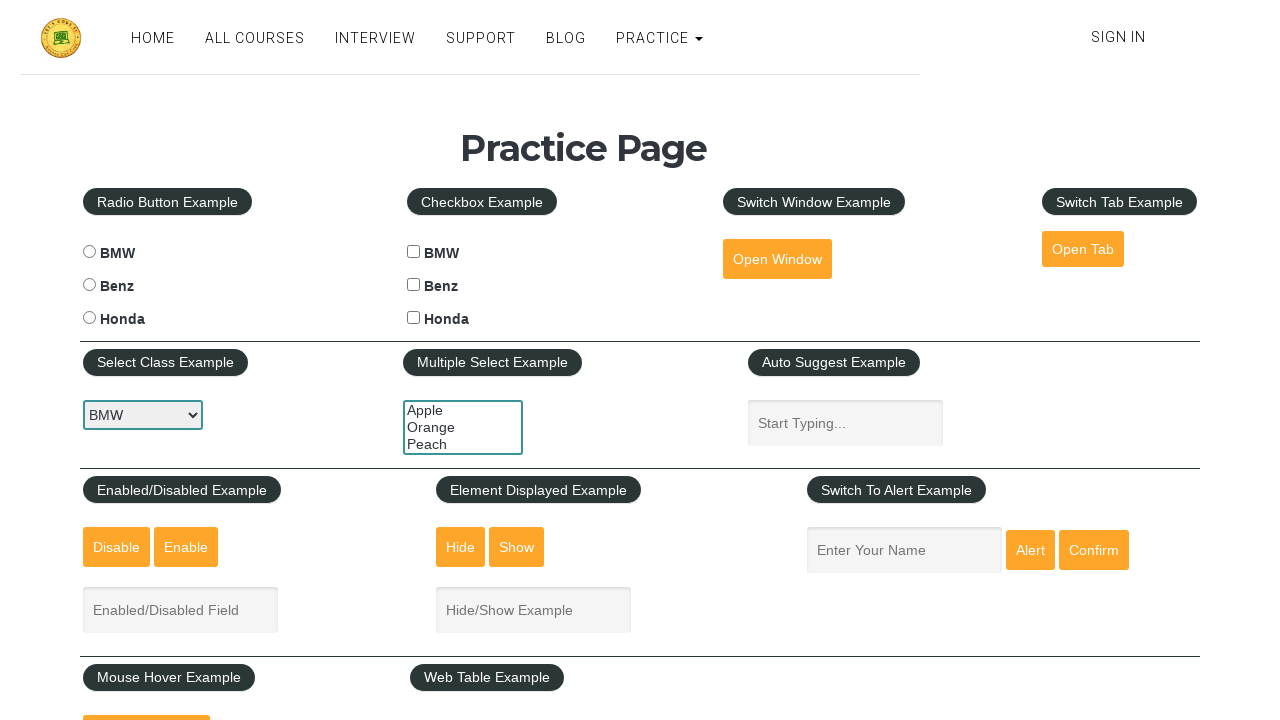

Set up dialog handler to dismiss alert
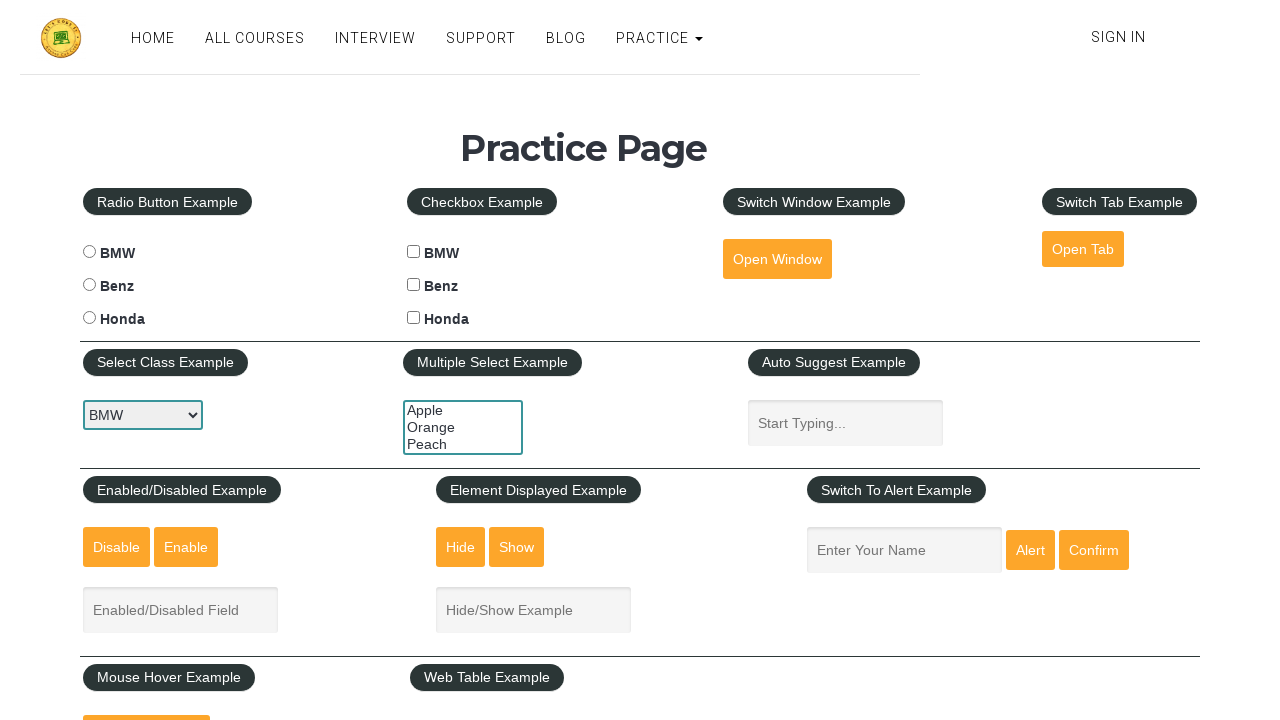

Clicked confirm button again and dismissed the alert dialog at (1094, 550) on #confirmbtn
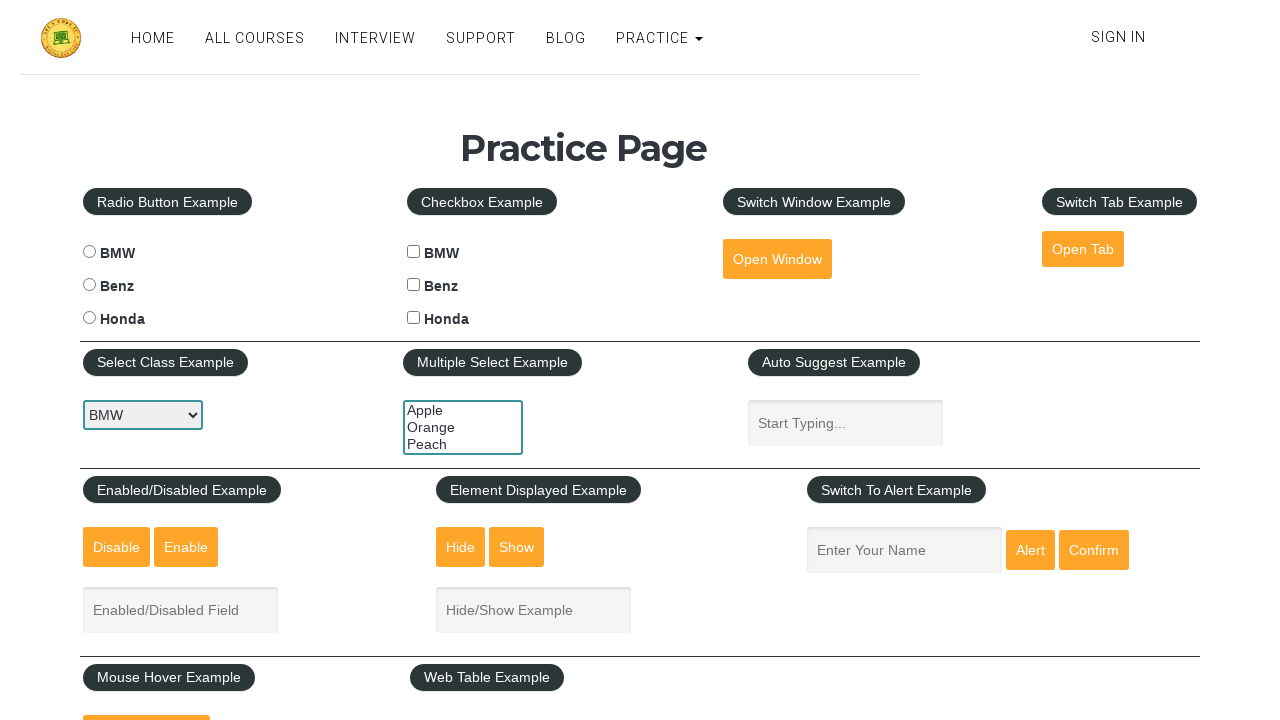

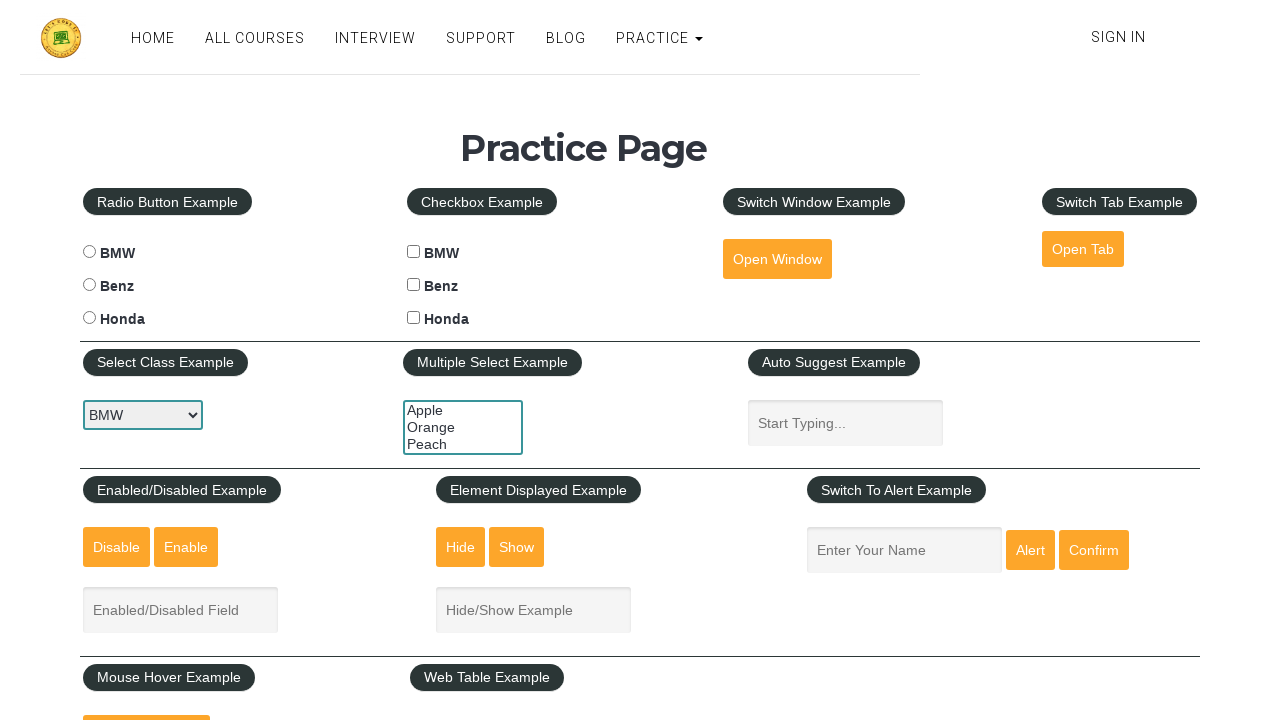